Tests interaction with a fake dropdown menu by clicking on it and selecting the Google option

Starting URL: https://practice.cydeo.com/dropdown

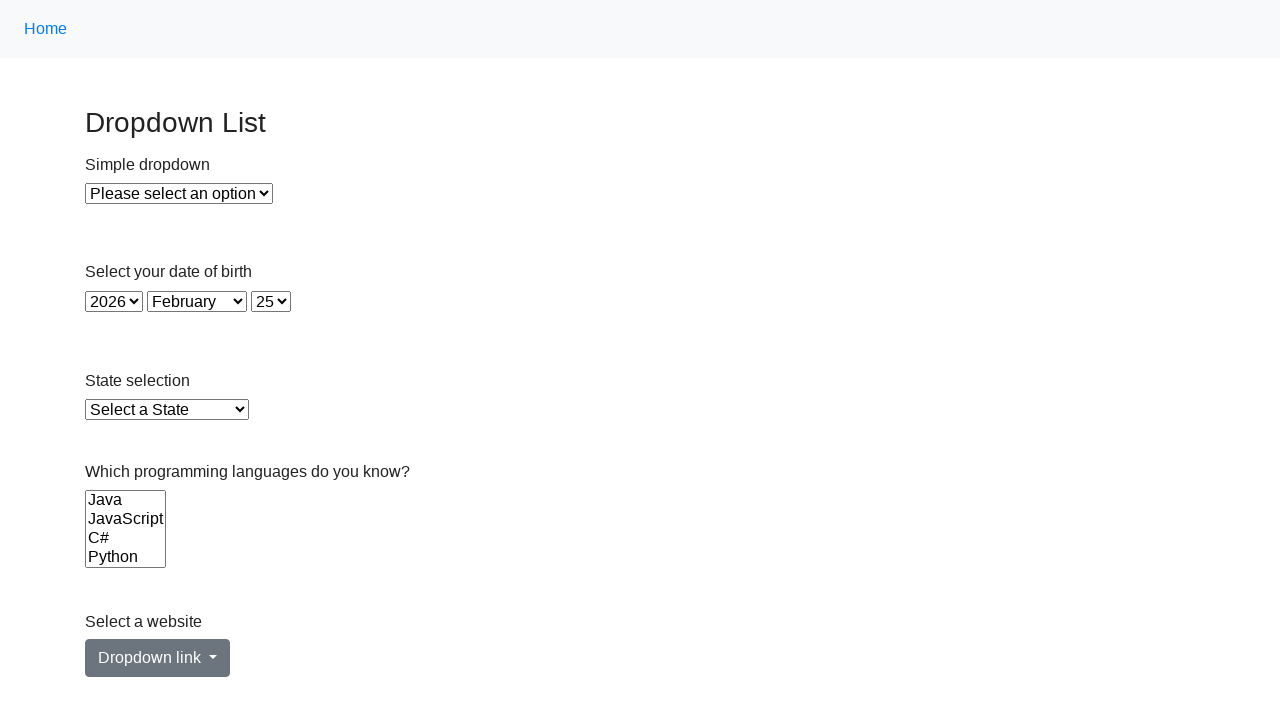

Clicked on fake dropdown menu to open it at (158, 658) on #dropdownMenuLink
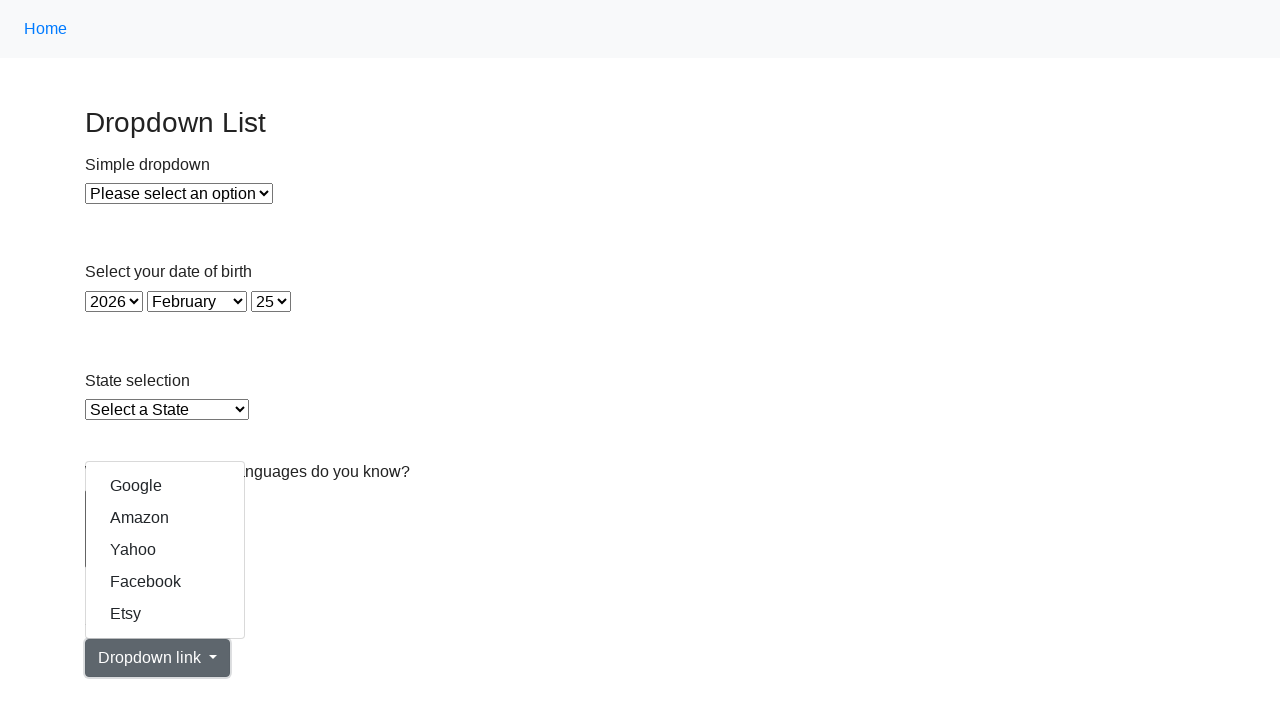

Selected Google option from dropdown menu at (165, 486) on text=Google
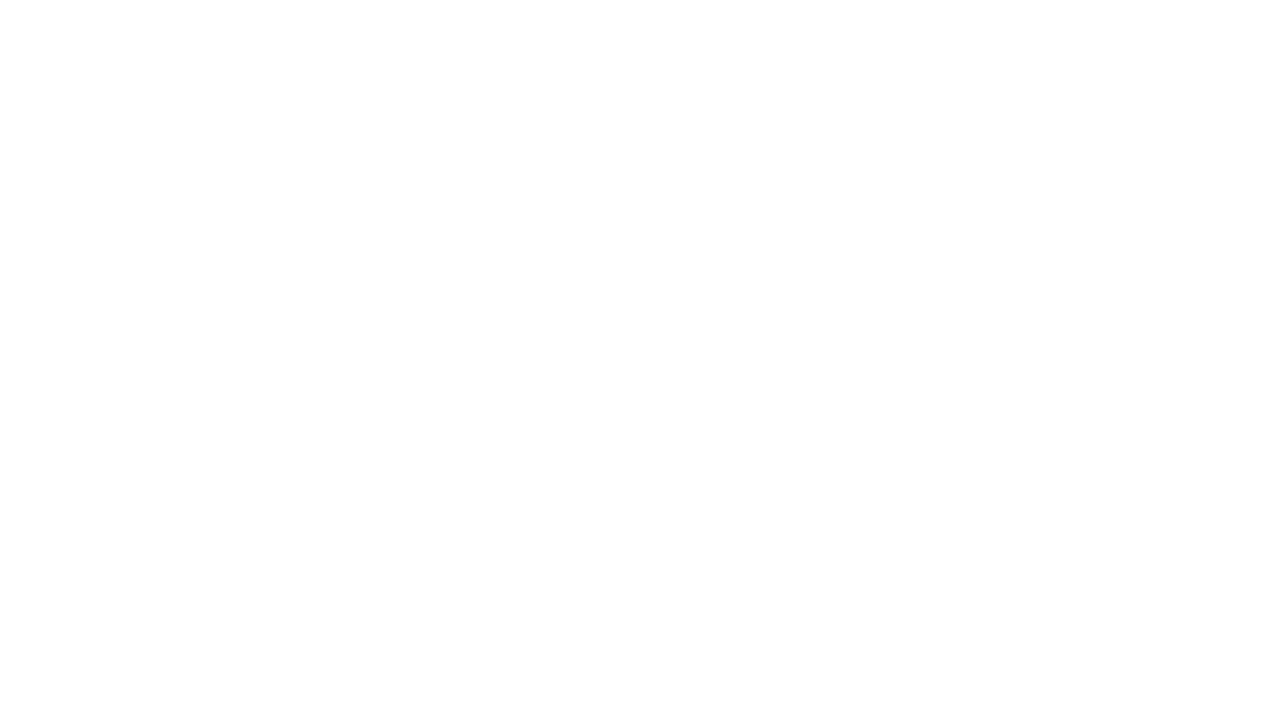

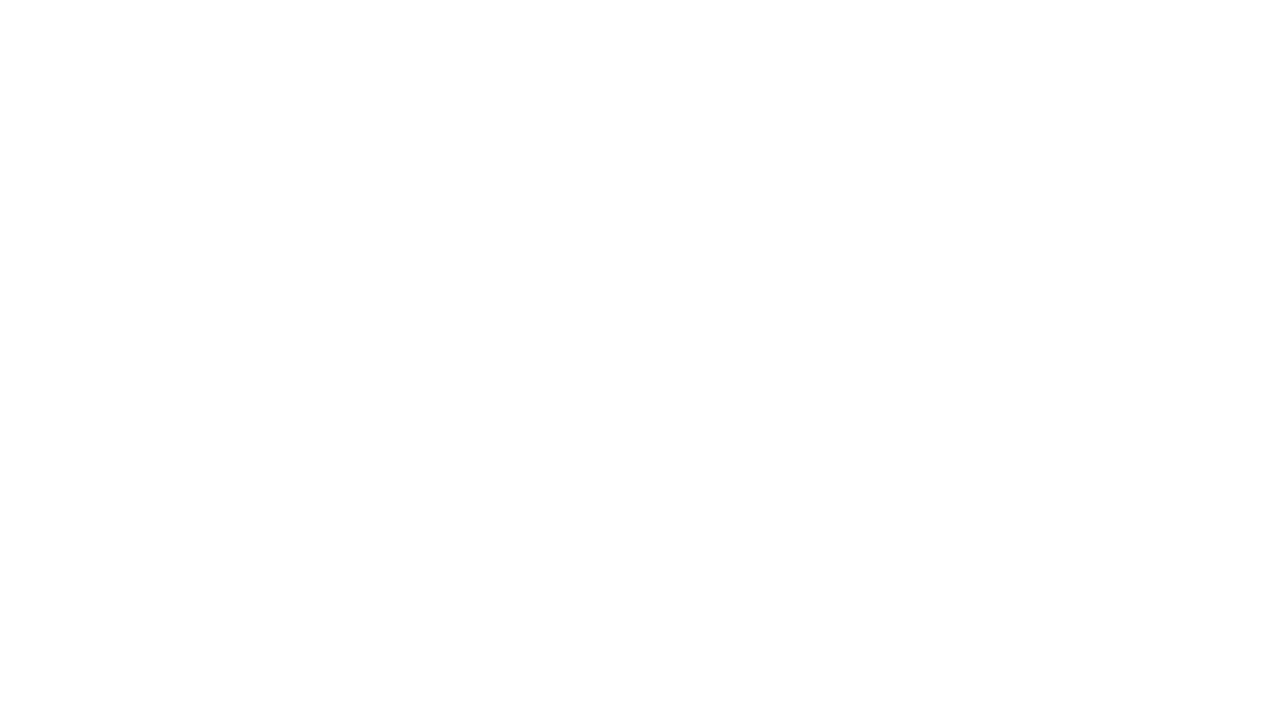